Tests the complete shopping flow on DemoBlaze by selecting products from different categories (Phones, Laptops, Monitors), adding them to cart, verifying cart contents, and completing a purchase with order details.

Starting URL: https://www.demoblaze.com

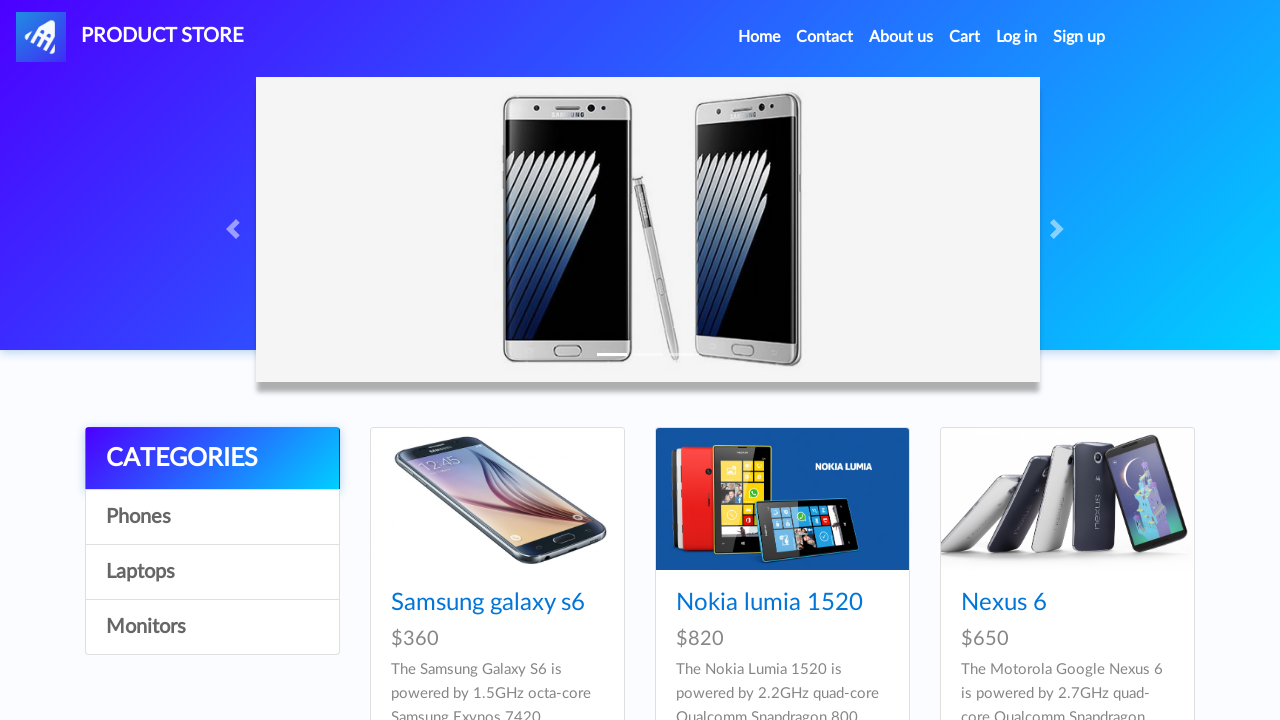

Clicked on Phones category at (212, 517) on a:has-text('Phones')
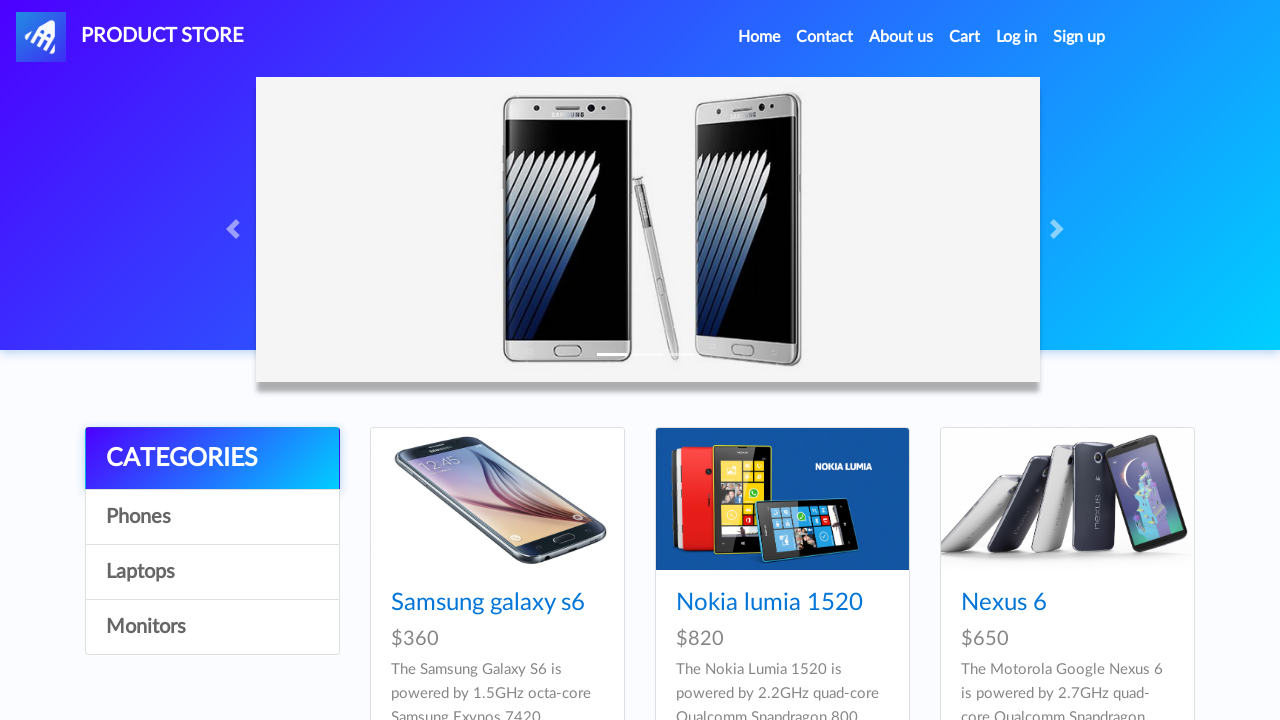

Waited for Phones category page to load
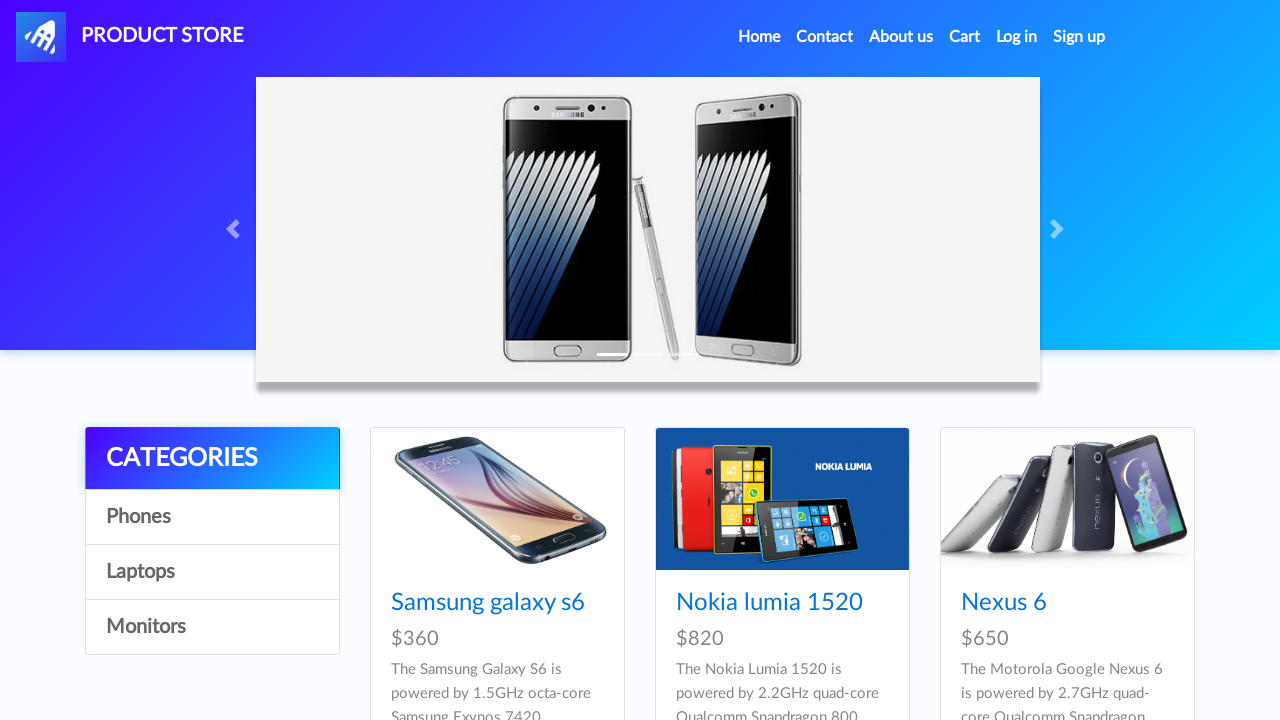

Clicked on the first phone product at (488, 603) on .card-title a >> nth=0
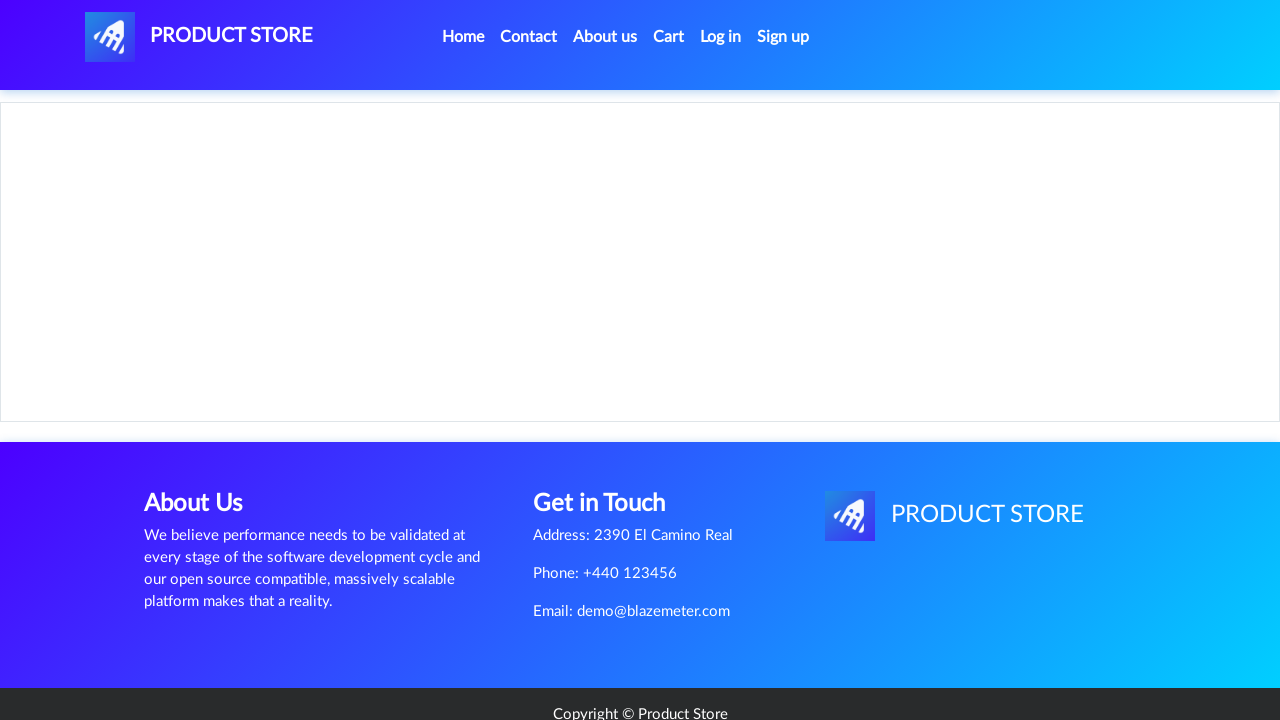

Phone product details page loaded
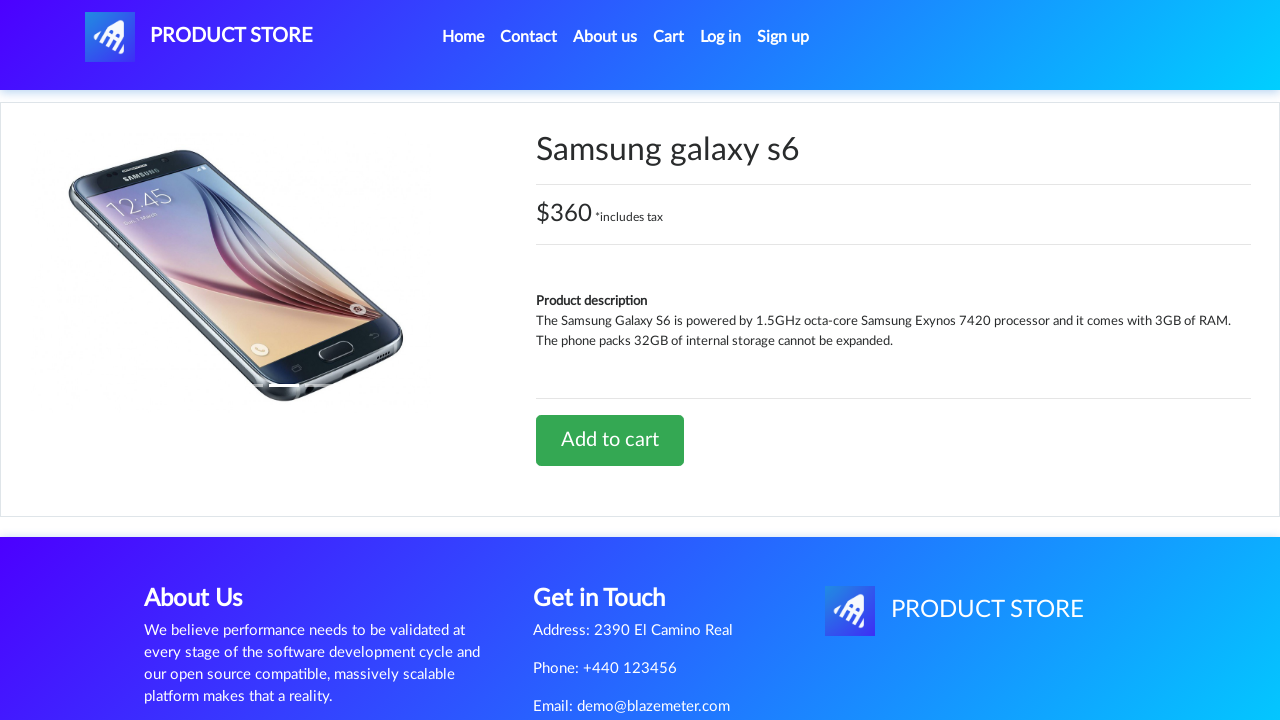

Clicked 'Add to cart' button for phone at (610, 440) on a:has-text('Add to cart')
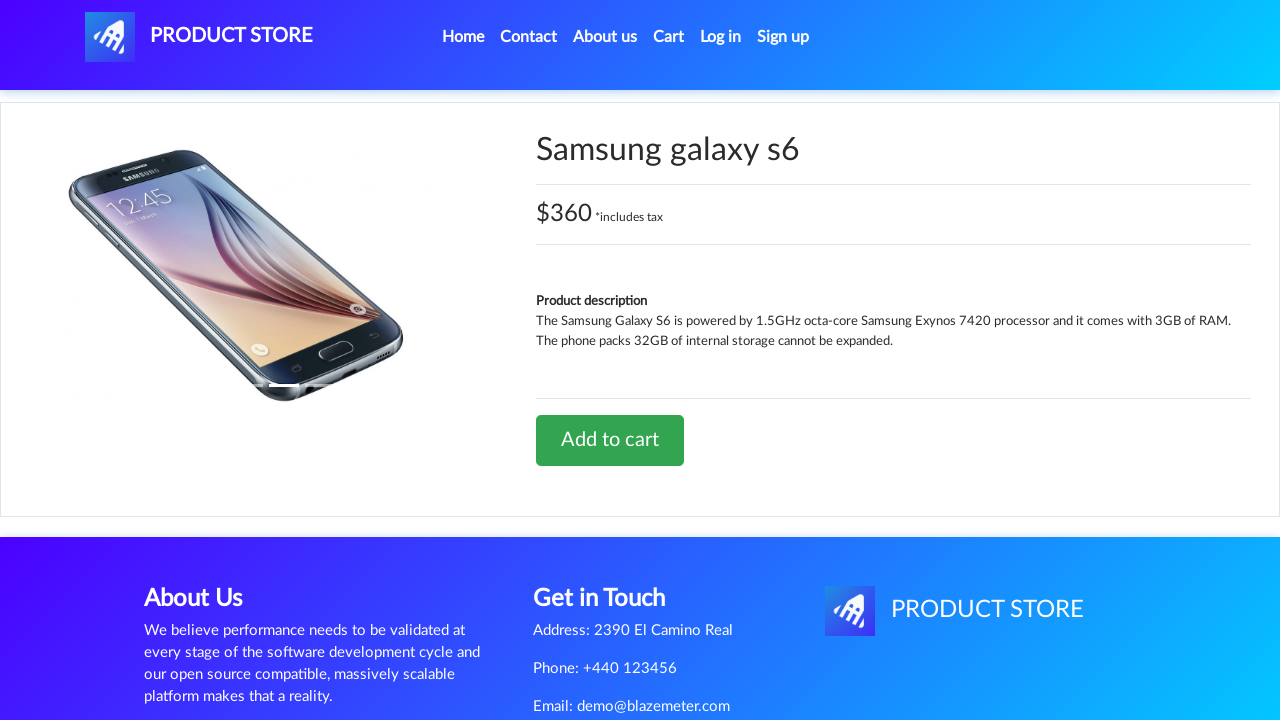

Waited for add to cart confirmation
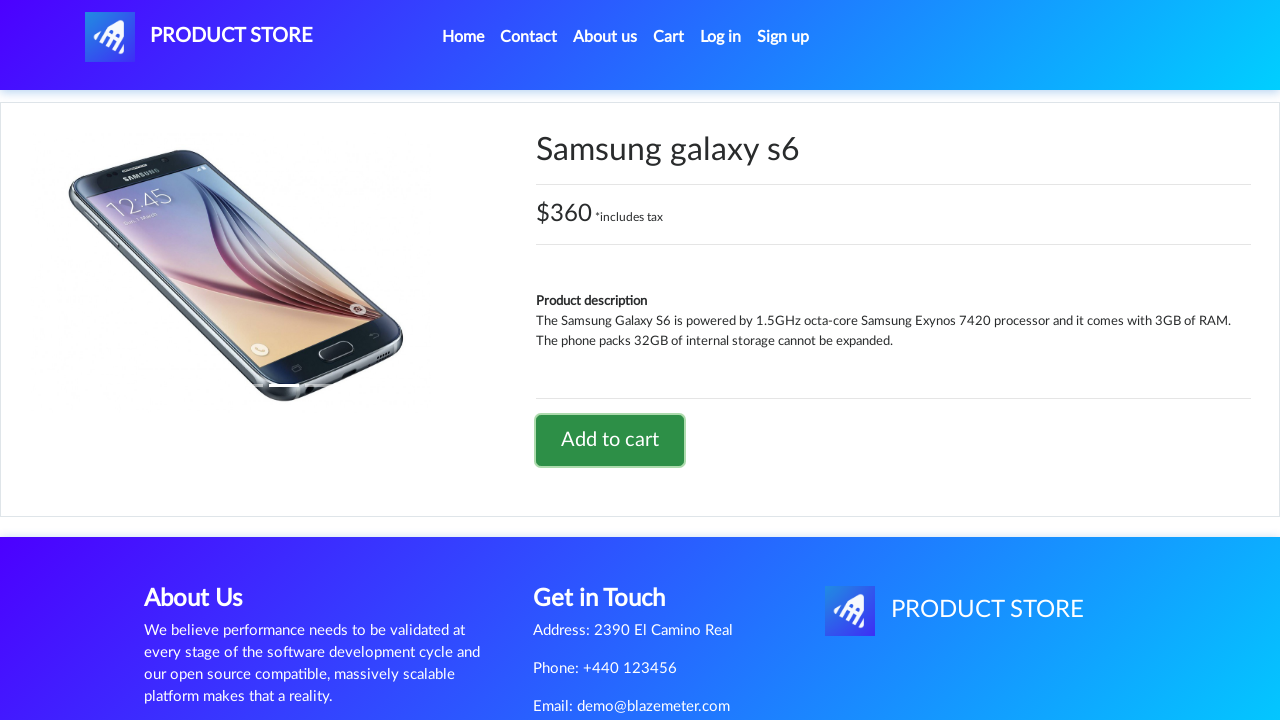

Accepted confirmation dialog for adding phone to cart
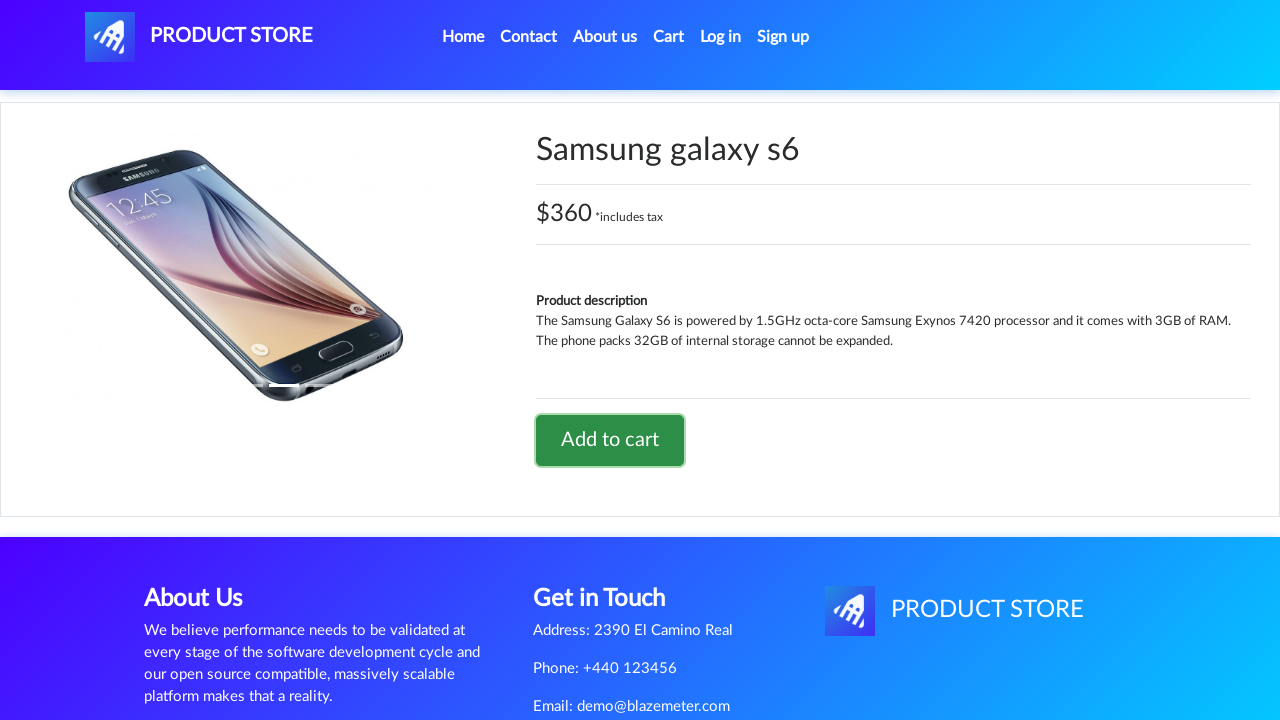

Clicked home logo to return to home page at (199, 37) on #nava
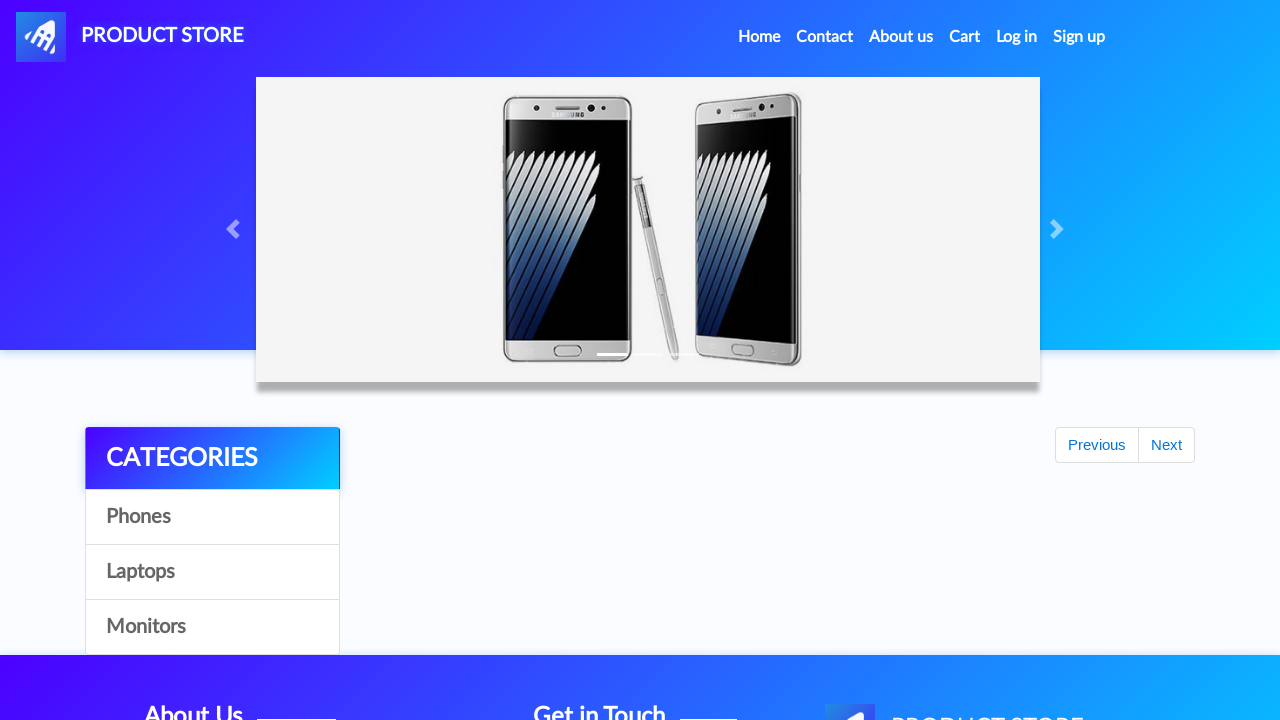

Home page loaded
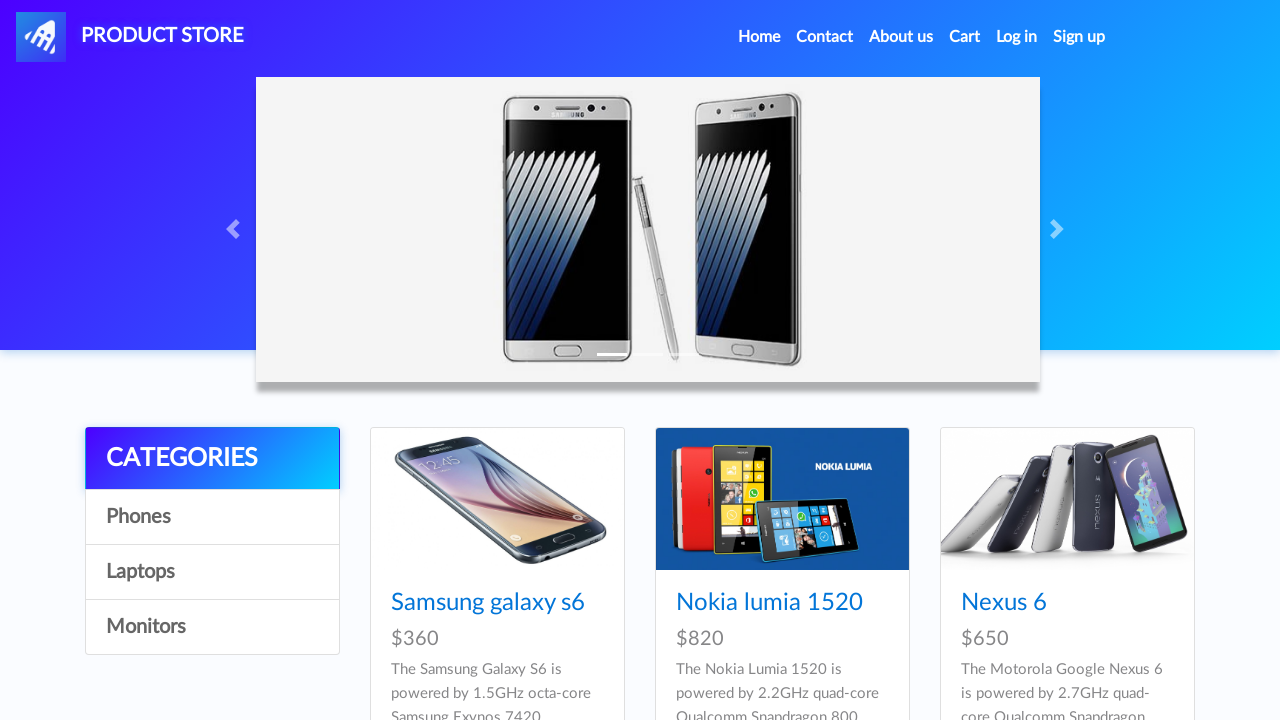

Clicked on Laptops category at (212, 572) on a:has-text('Laptops')
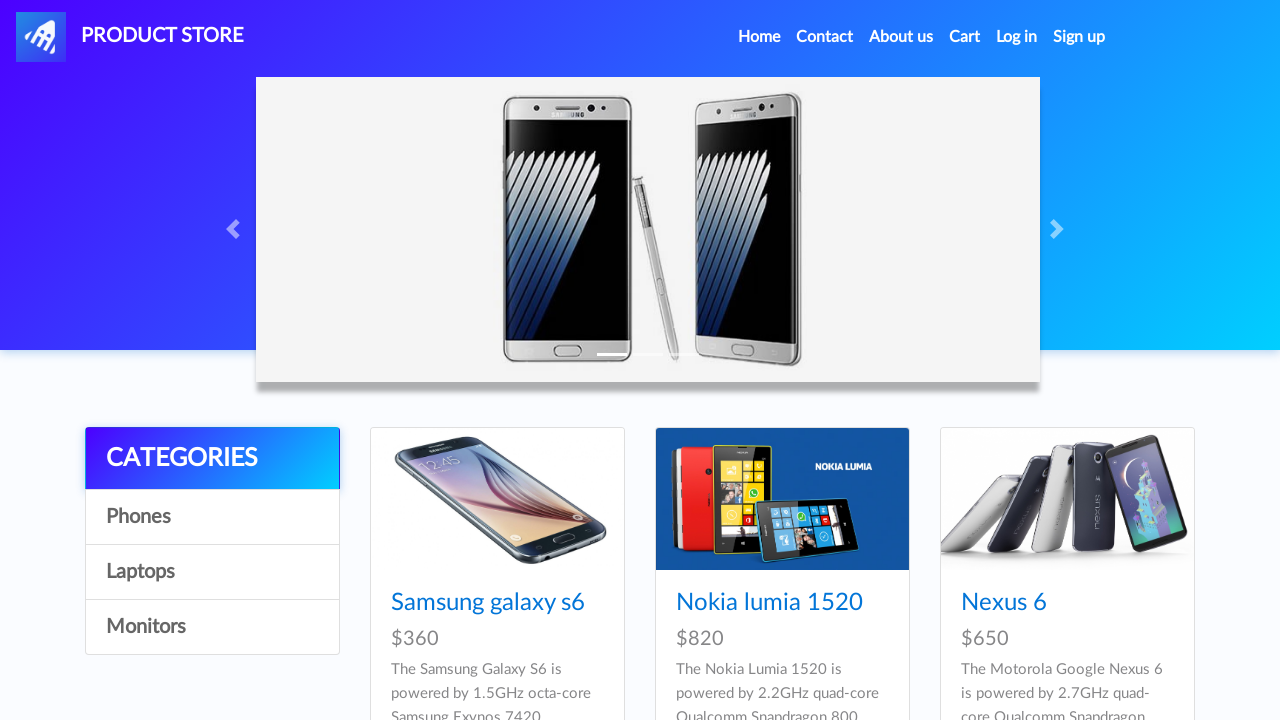

Waited for Laptops category page to load
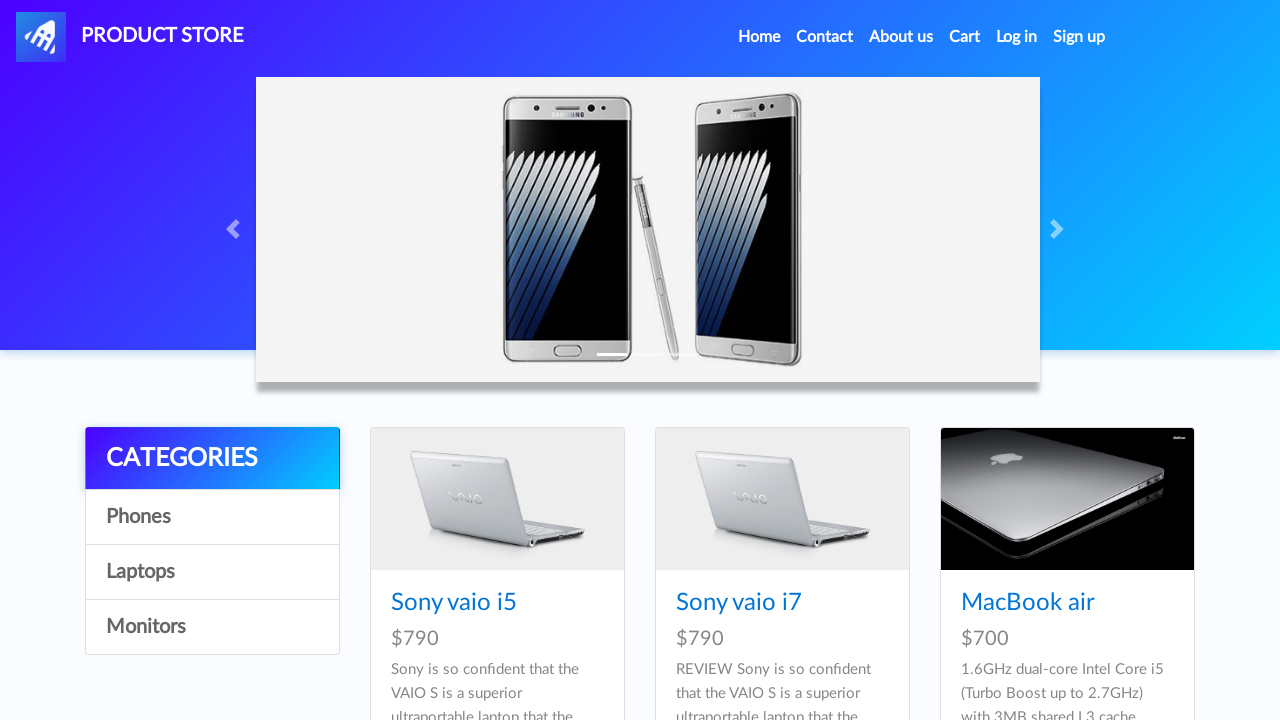

Clicked on the last laptop product at (1033, 361) on .card-title a >> nth=-1
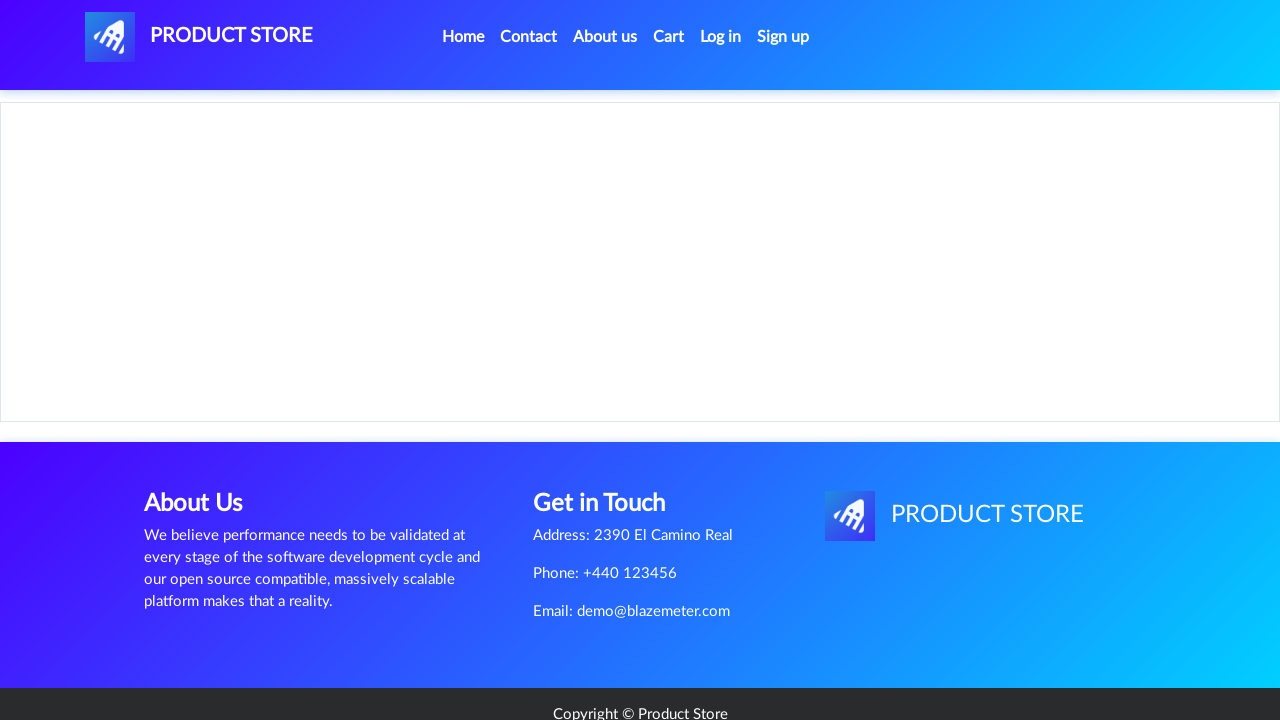

Laptop product details page loaded
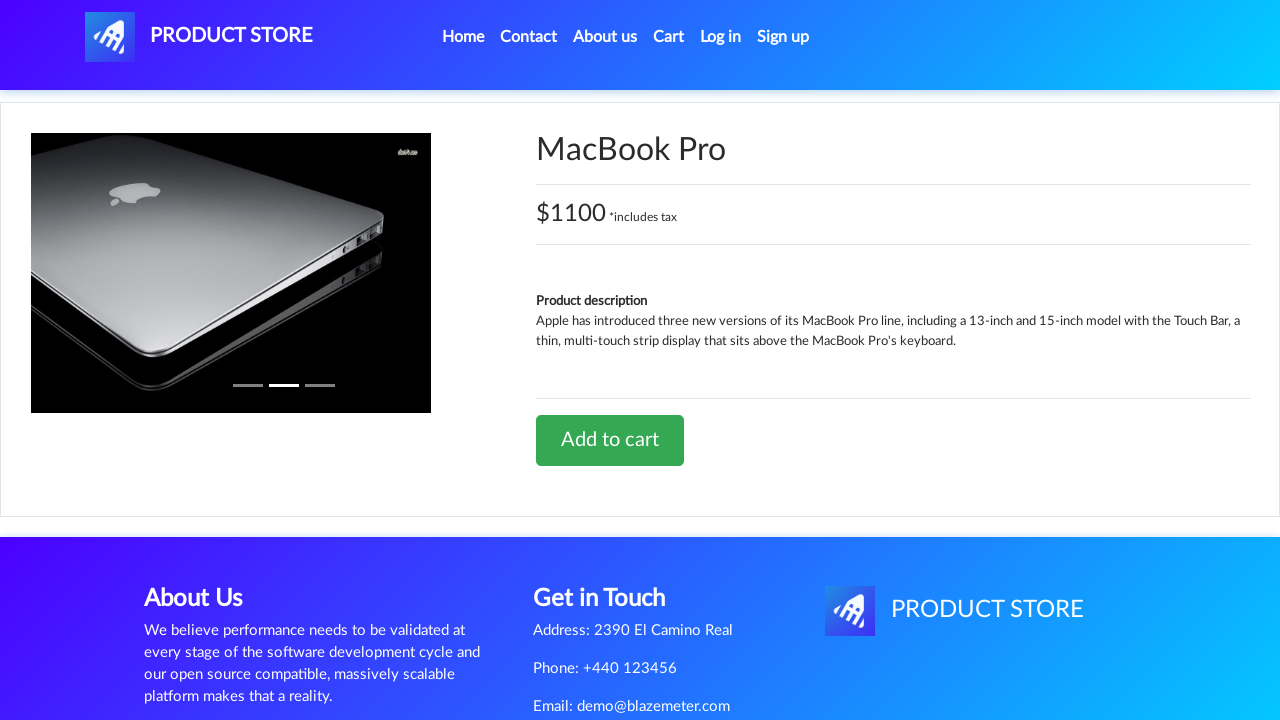

Clicked 'Add to cart' button for laptop at (610, 440) on a:has-text('Add to cart')
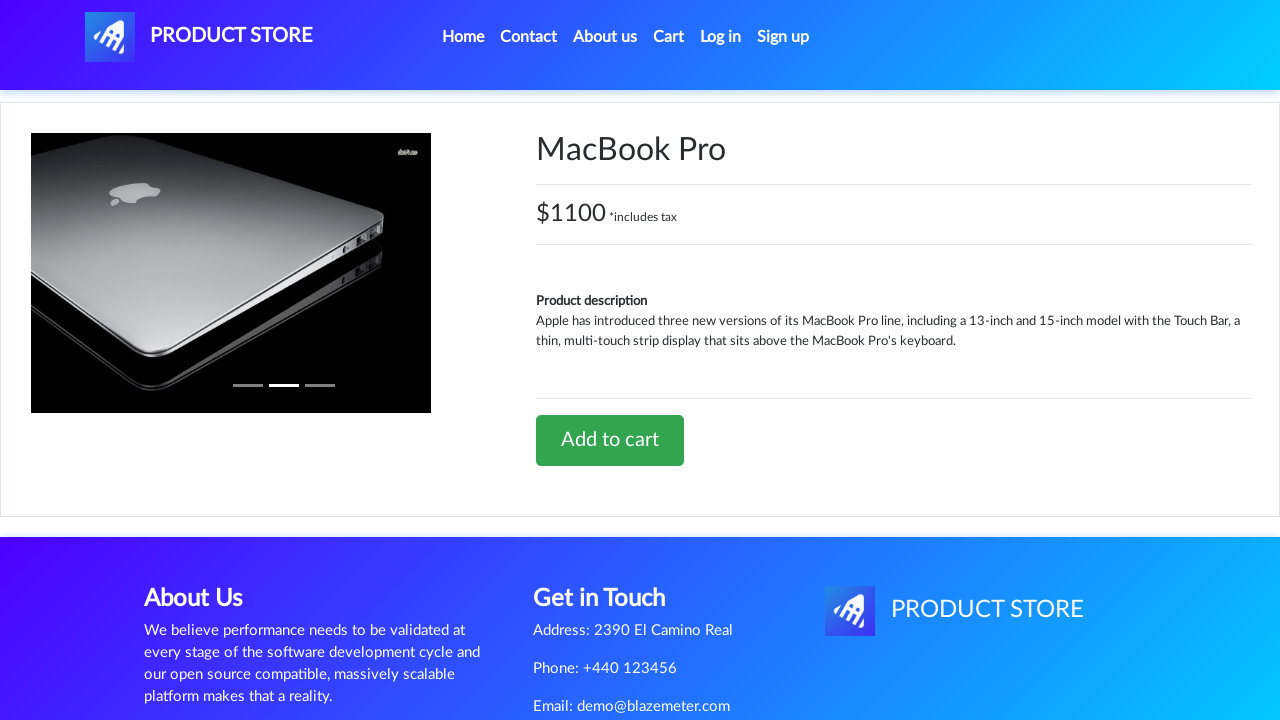

Waited for add to cart confirmation
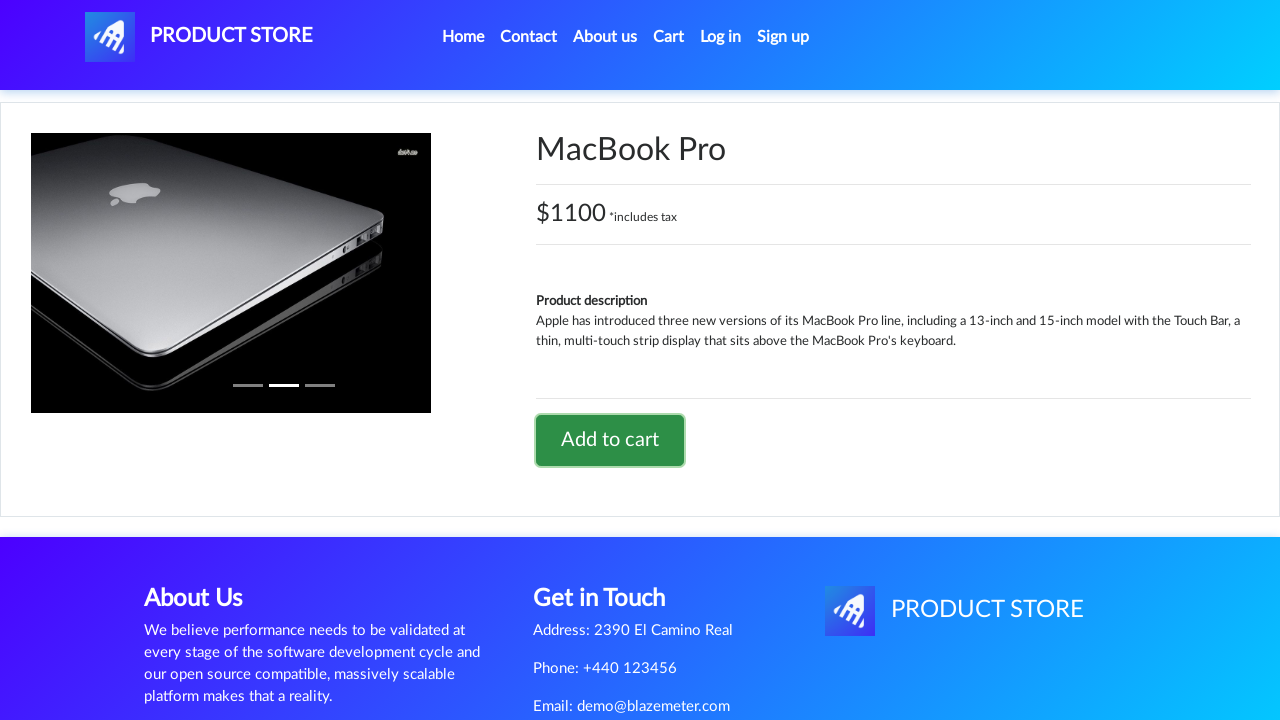

Clicked home logo to return to home page at (199, 37) on #nava
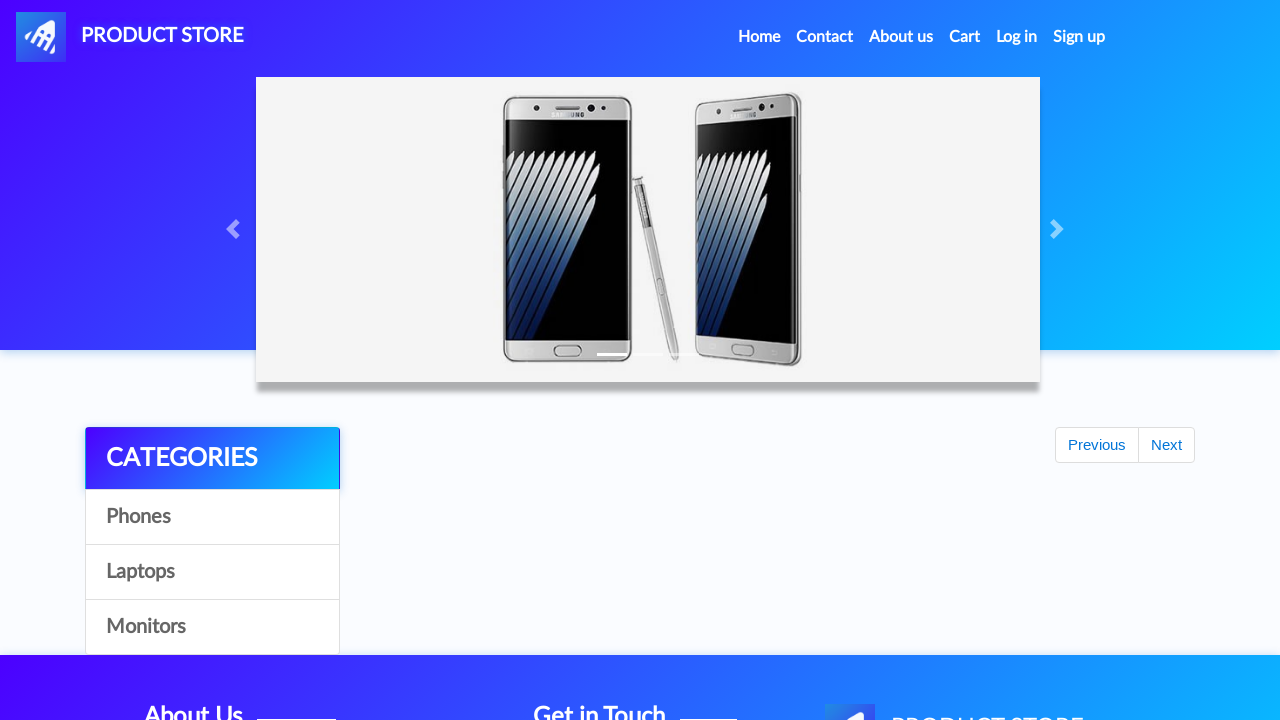

Home page loaded
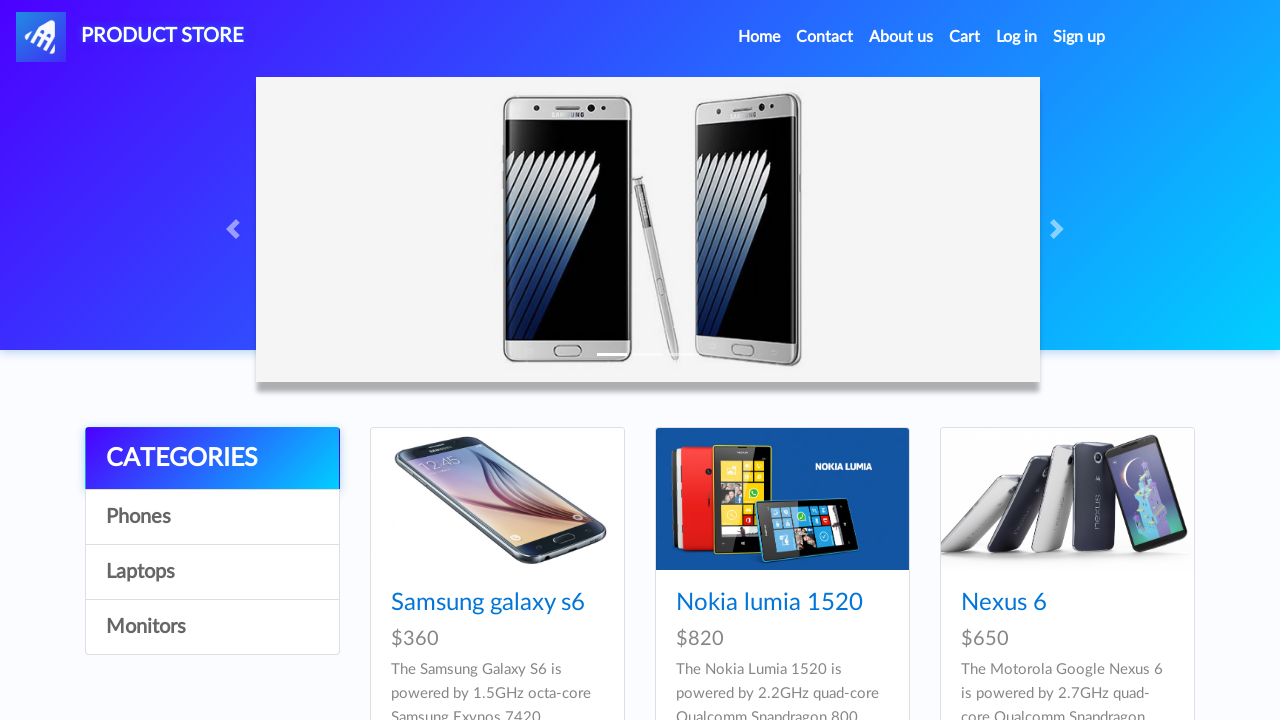

Clicked on Monitors category at (212, 627) on a:has-text('Monitors')
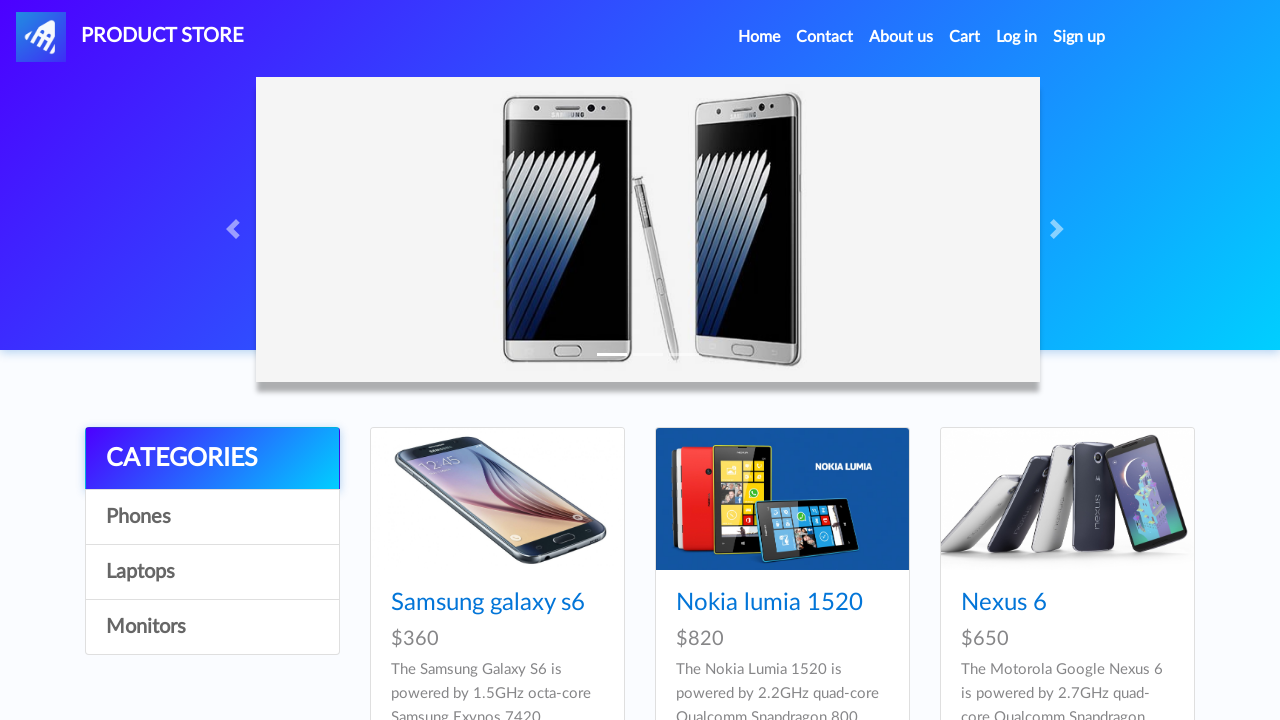

Waited for Monitors category page to load
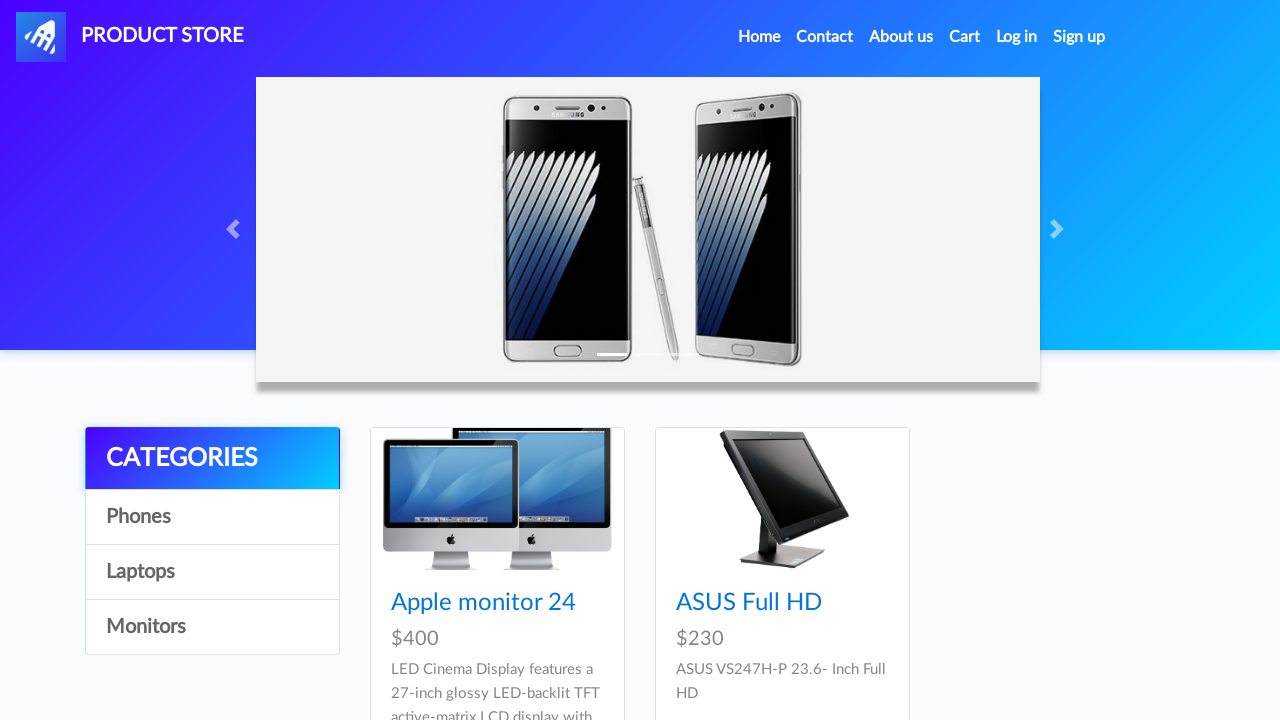

Clicked on Apple monitor 24 product at (484, 603) on a:has-text('Apple monitor 24')
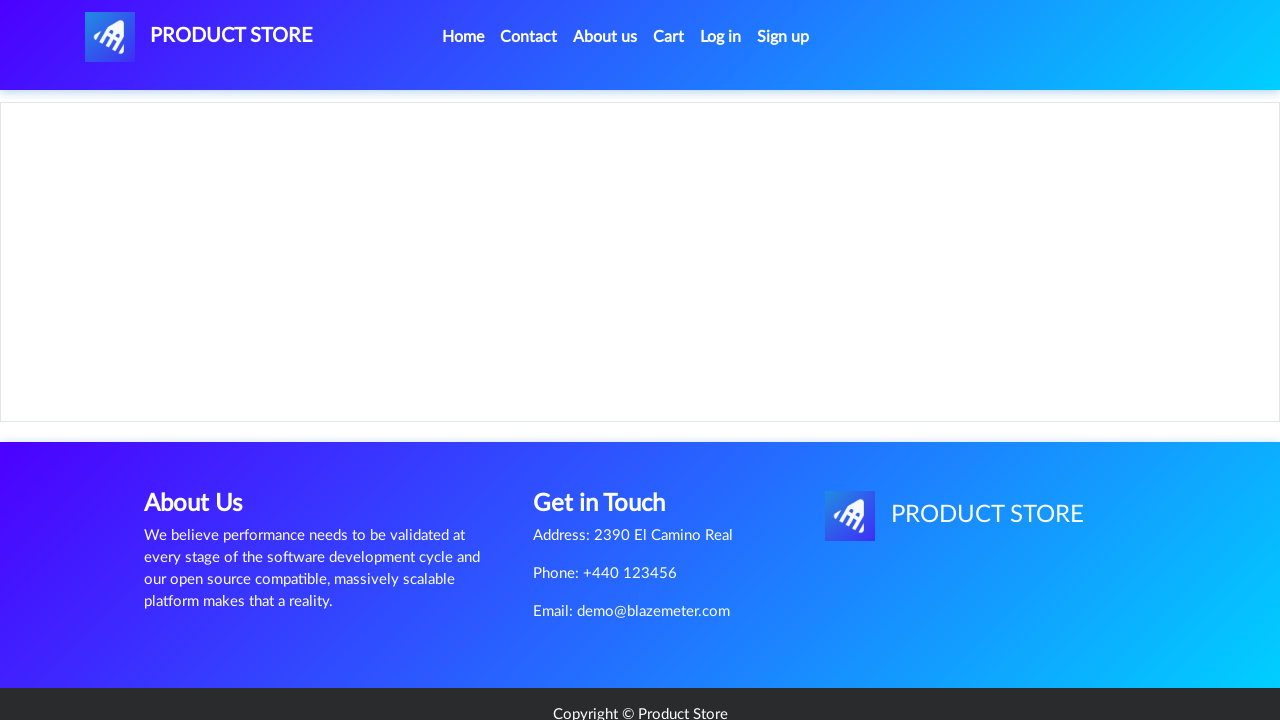

Monitor product details page loaded
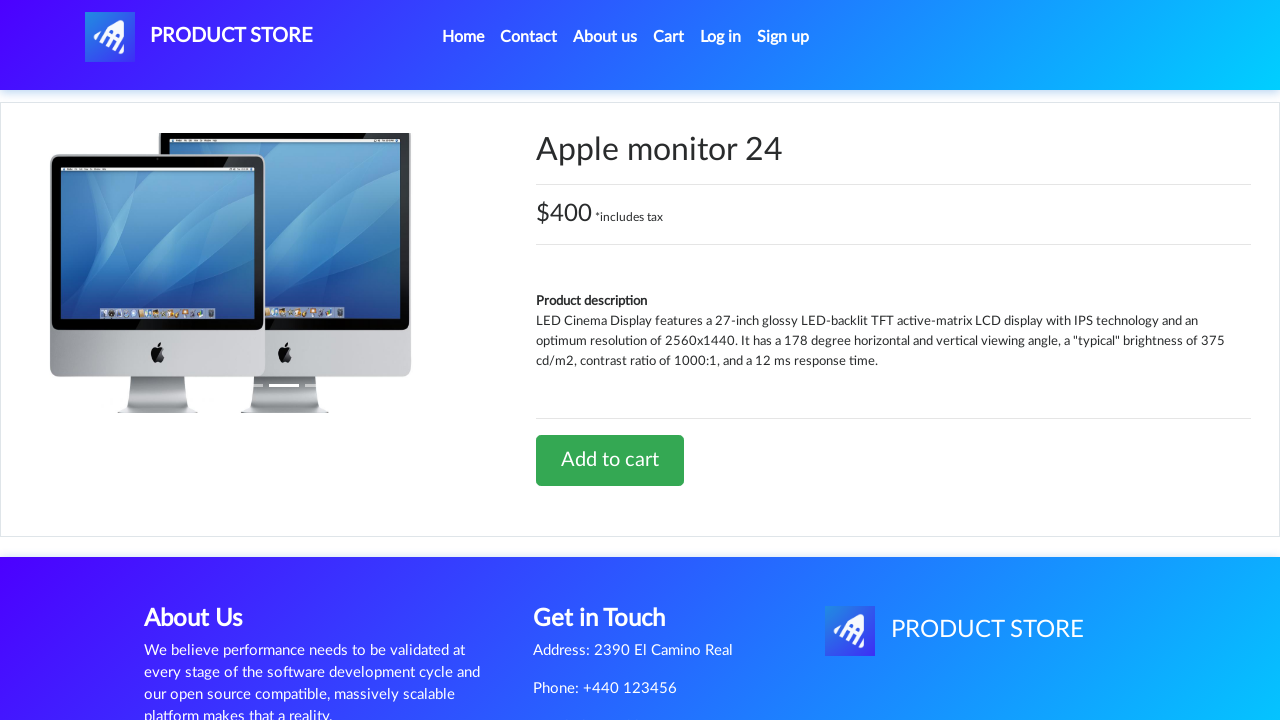

Clicked 'Add to cart' button for monitor at (610, 460) on a:has-text('Add to cart')
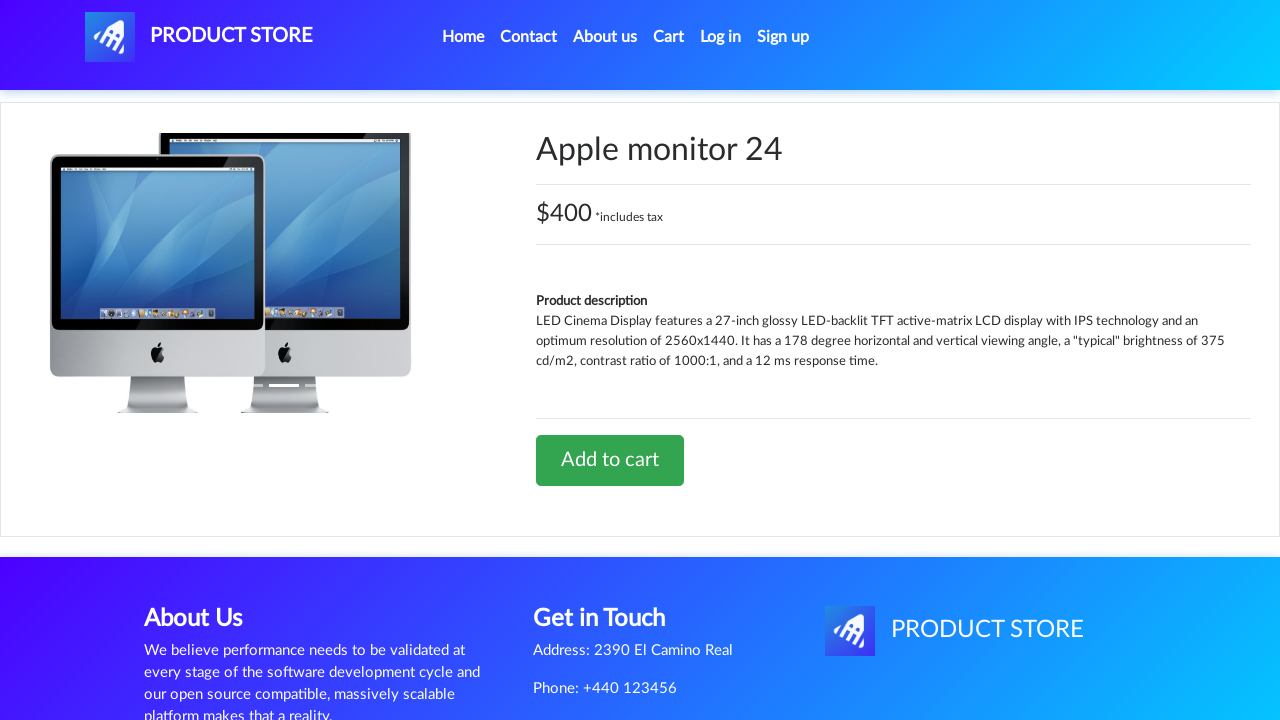

Waited for add to cart confirmation
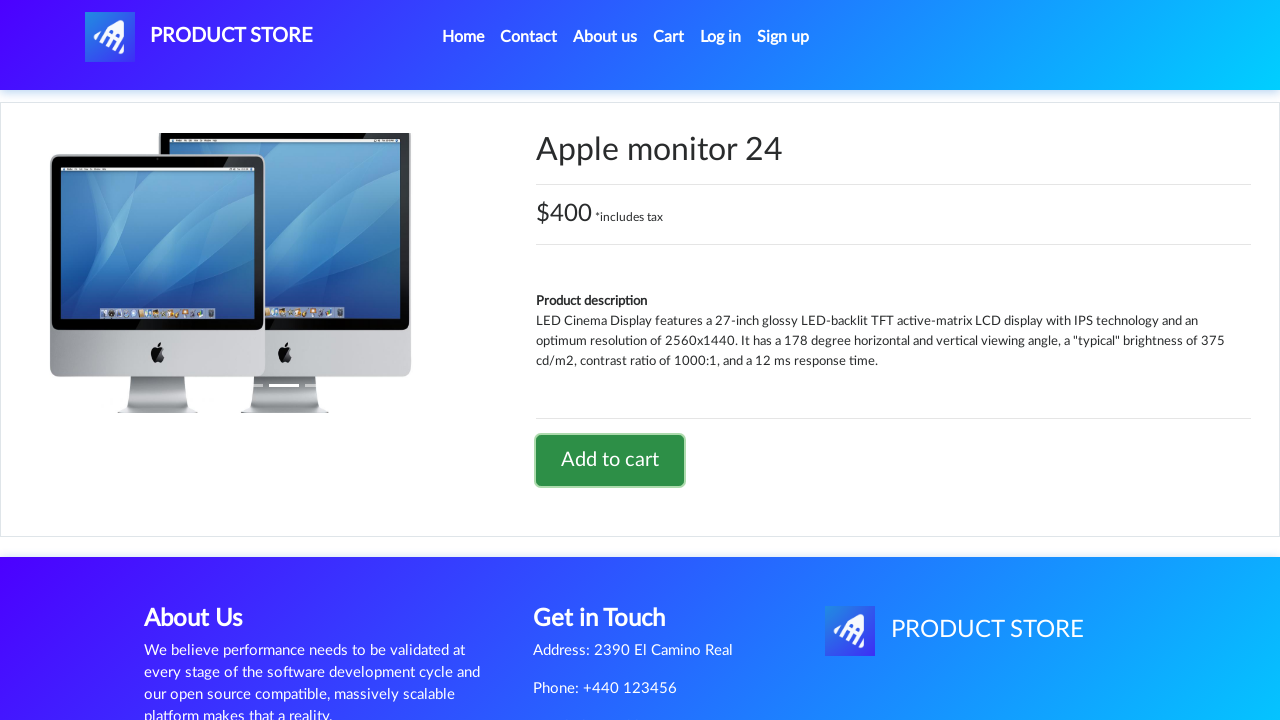

Clicked on cart icon to view cart at (669, 37) on #cartur
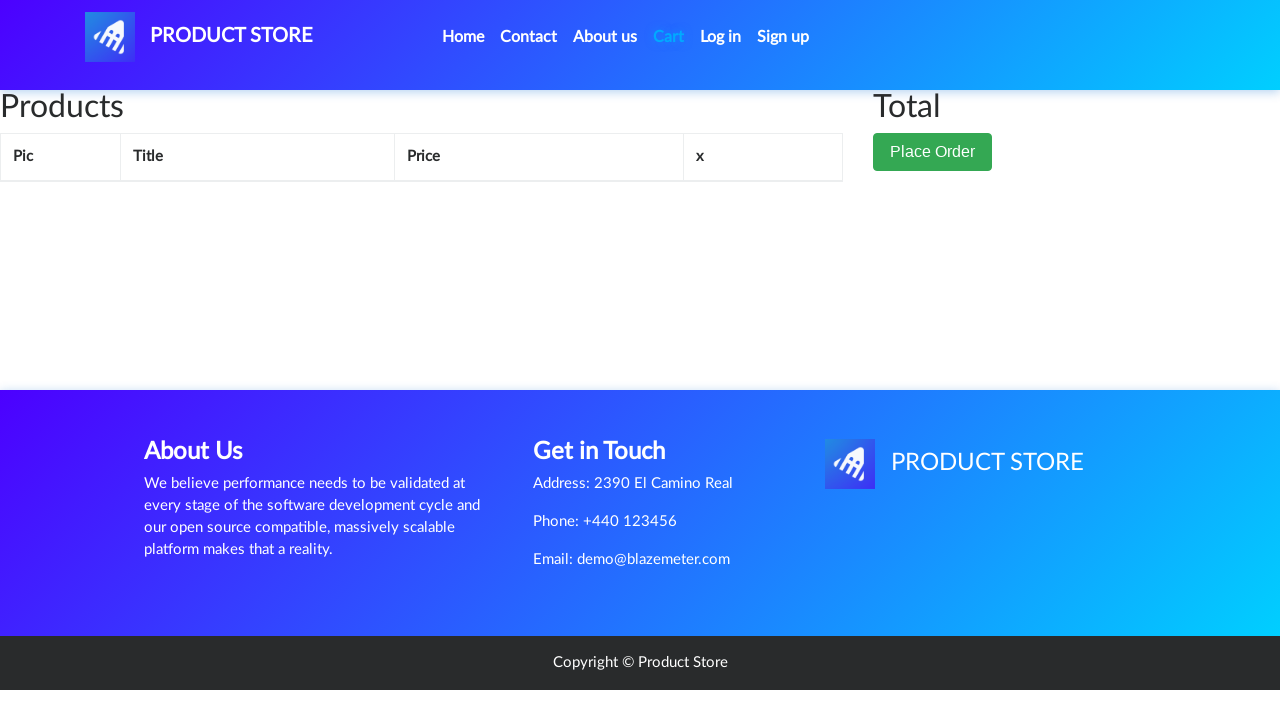

Cart page loaded with all three products
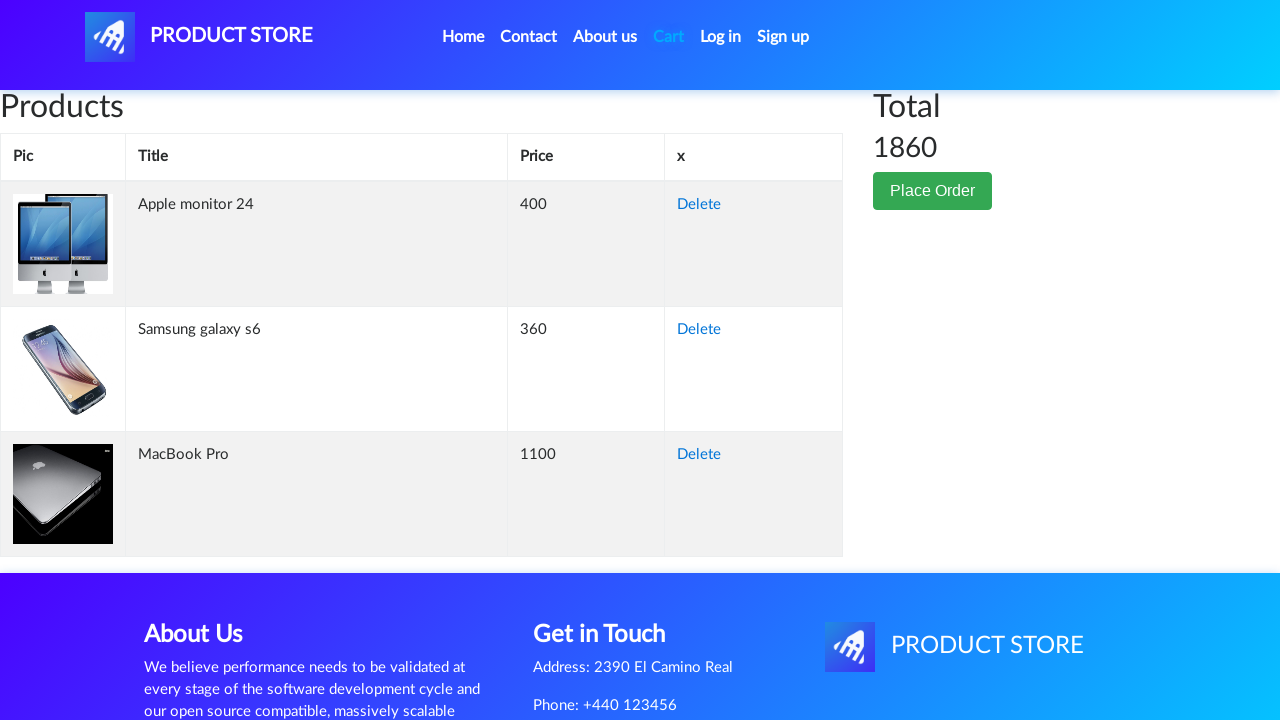

Clicked 'Place Order' button at (933, 191) on button:has-text('Place Order')
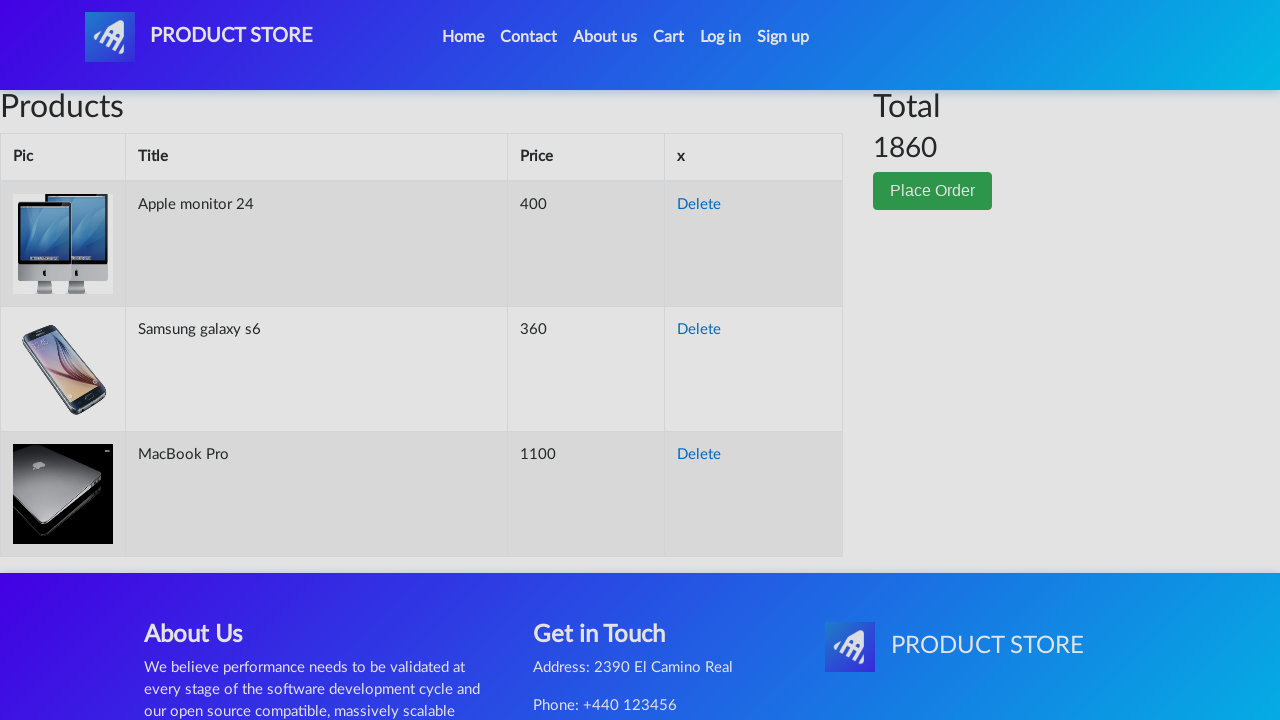

Order modal dialog appeared
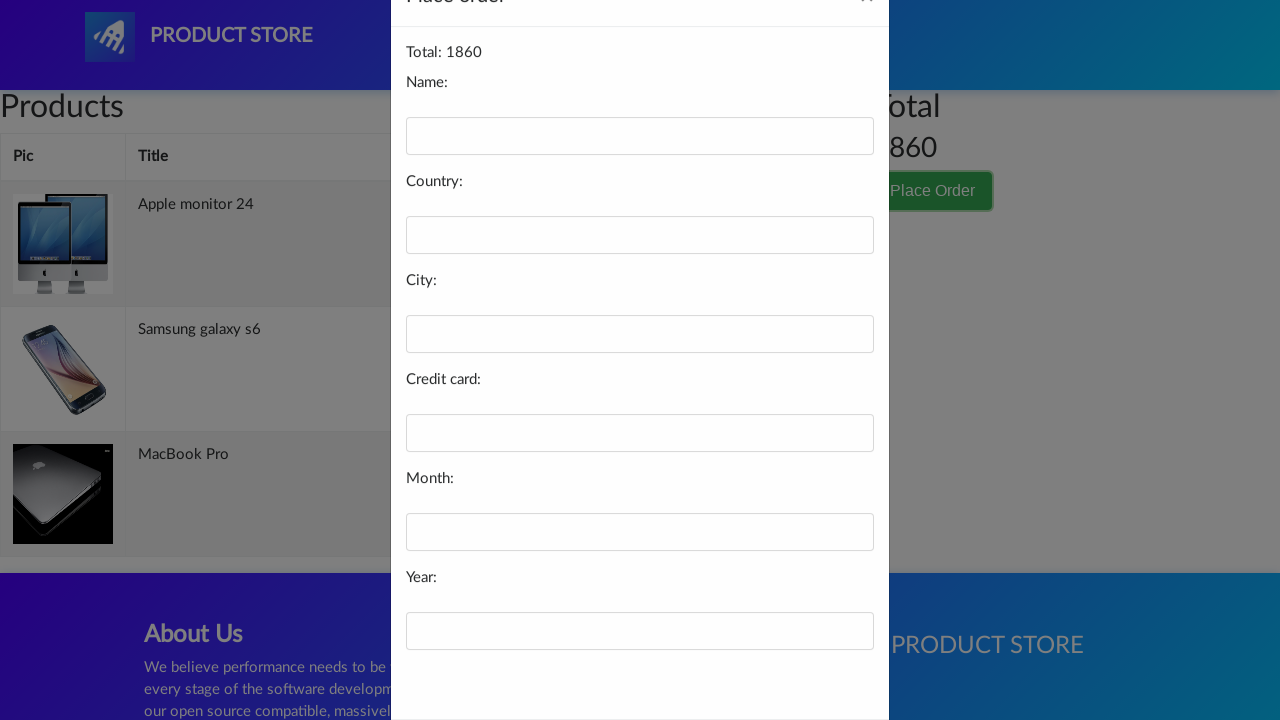

Filled in name field with 'John Doe' on #name
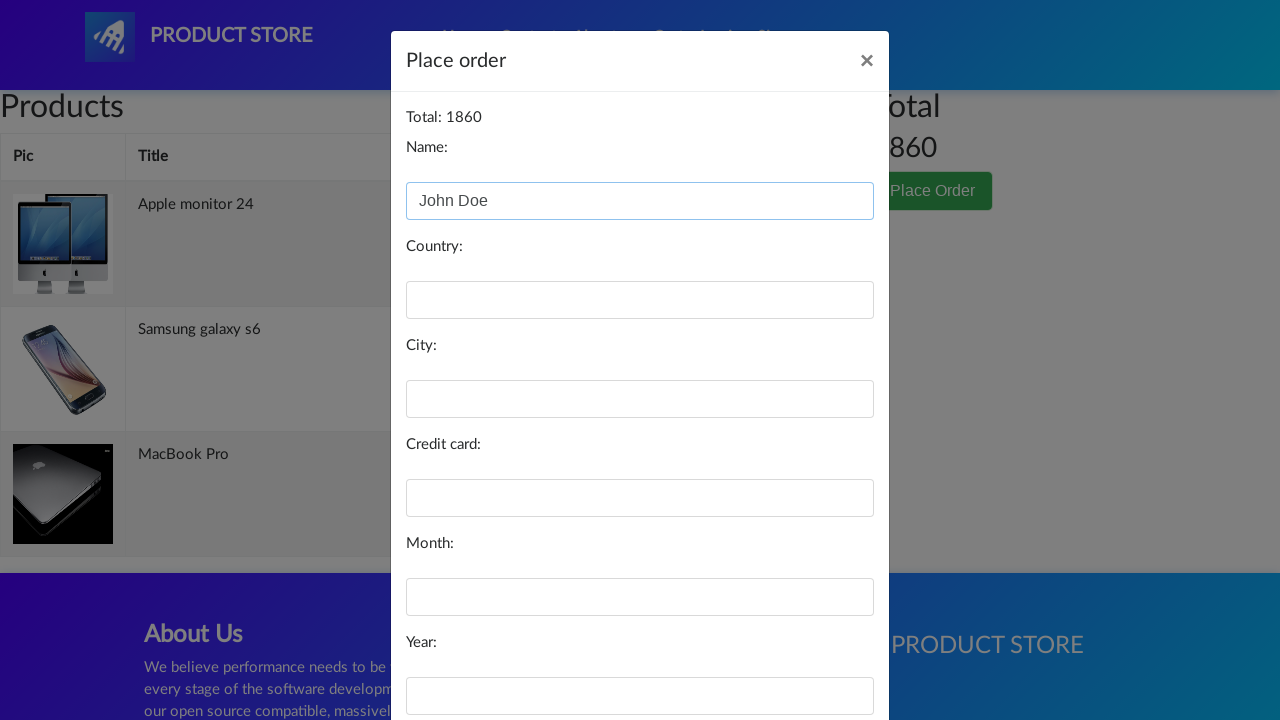

Filled in country field with 'USA' on #country
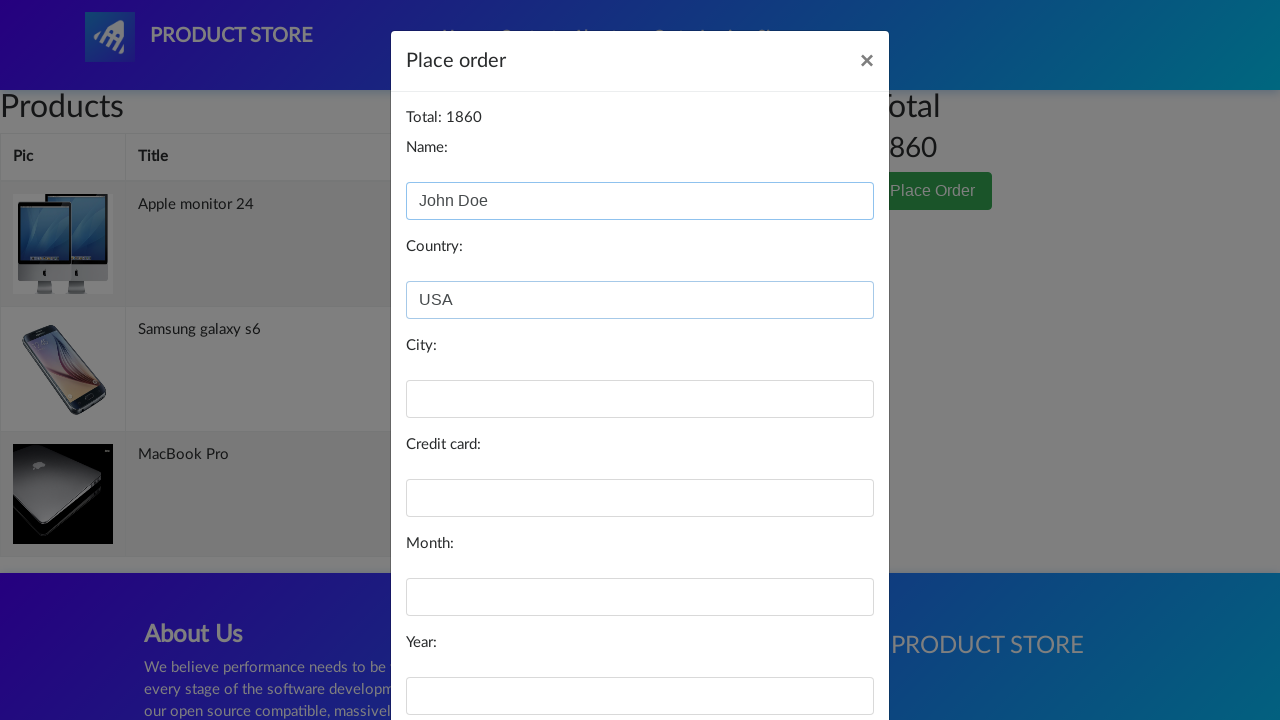

Filled in city field with 'New York' on #city
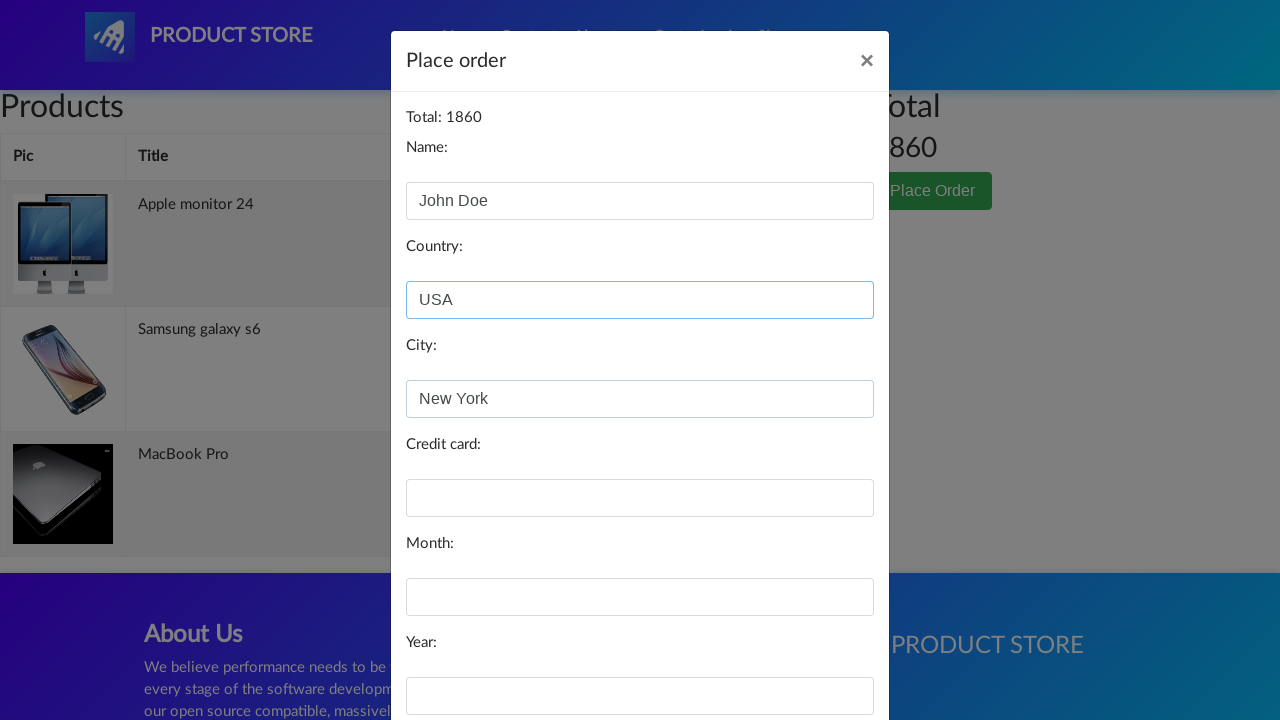

Filled in credit card number on #card
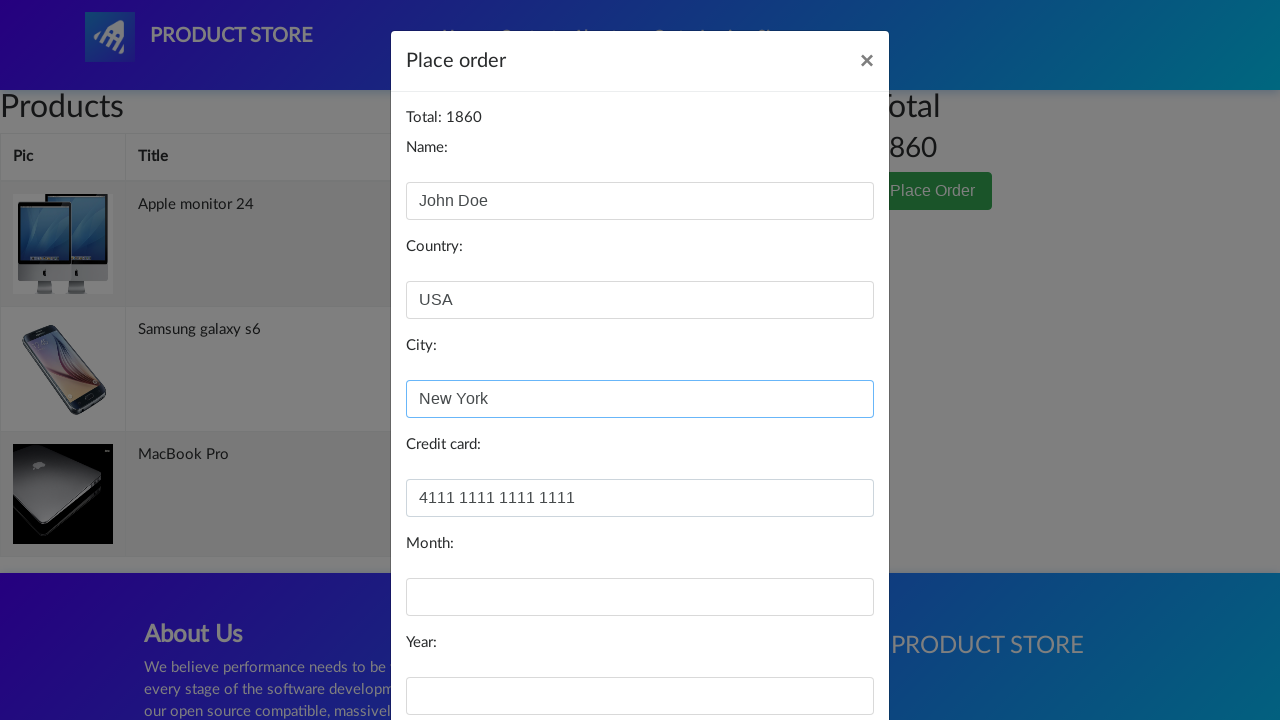

Filled in month field with '12' on #month
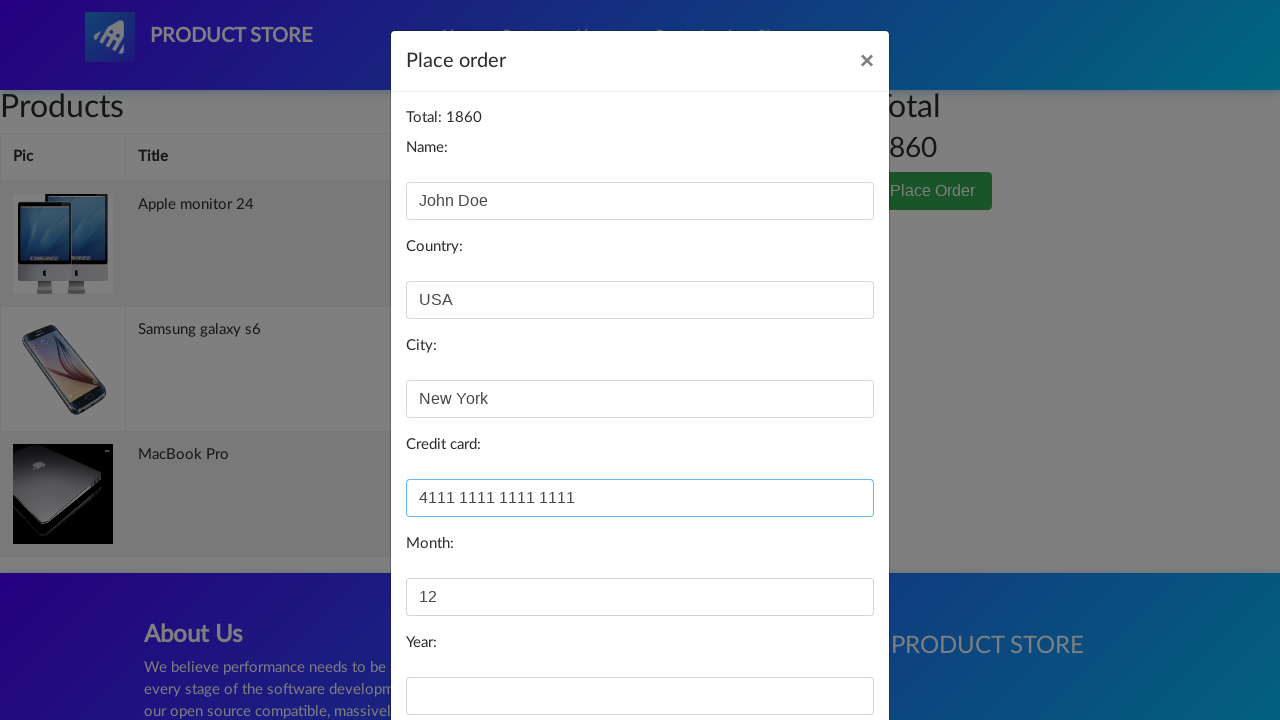

Filled in year field with '2025' on #year
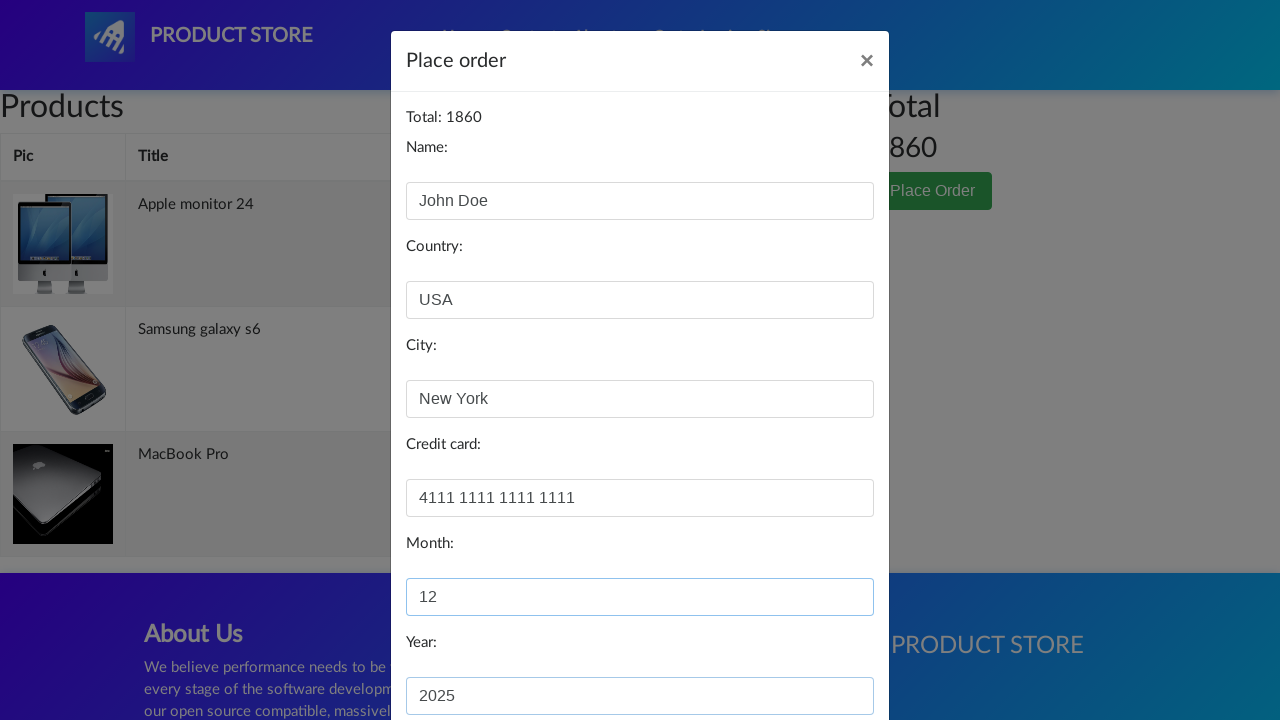

Clicked 'Purchase' button to complete order at (823, 655) on button:has-text('Purchase')
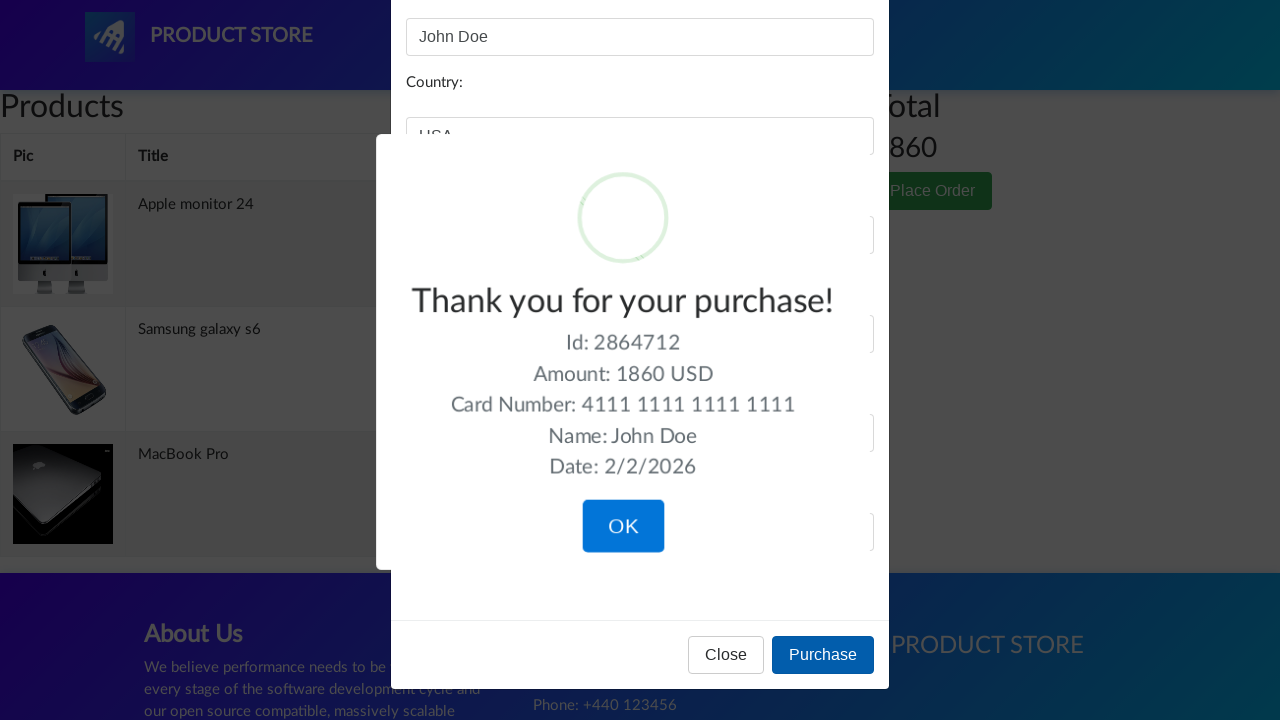

Purchase confirmation popup appeared
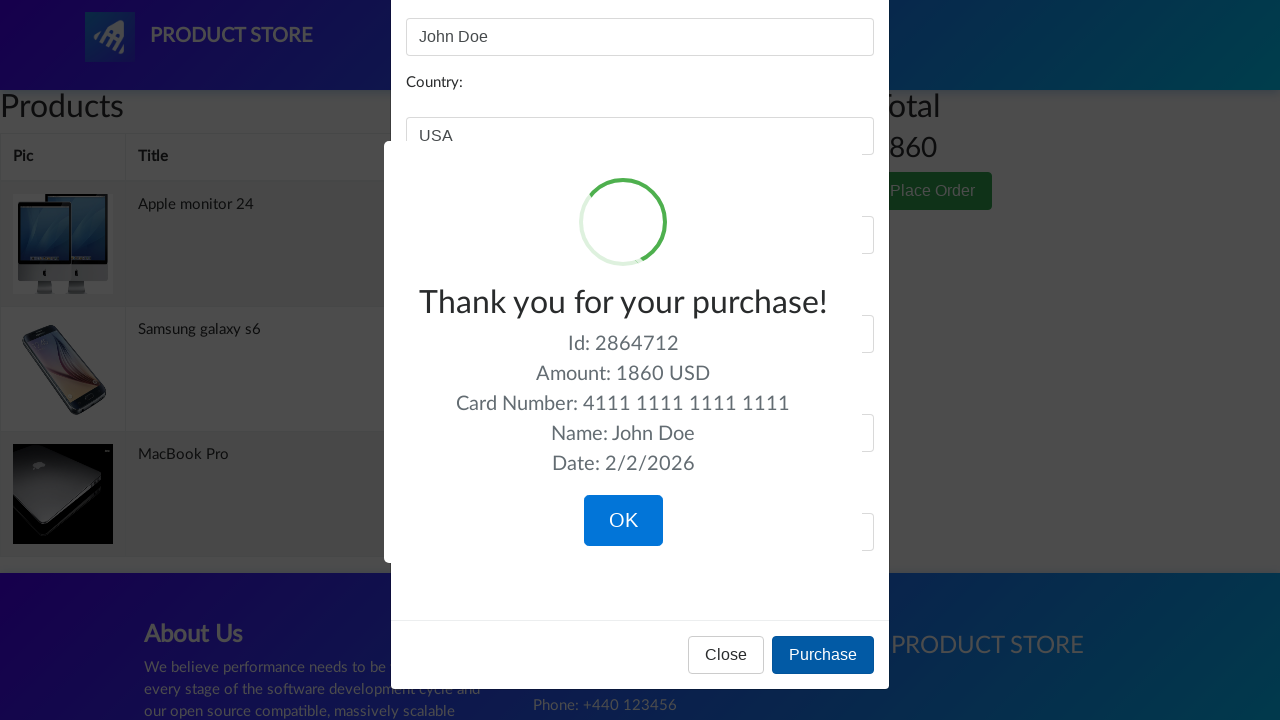

Clicked OK button to confirm order completion at (623, 521) on .confirm.btn.btn-lg.btn-primary
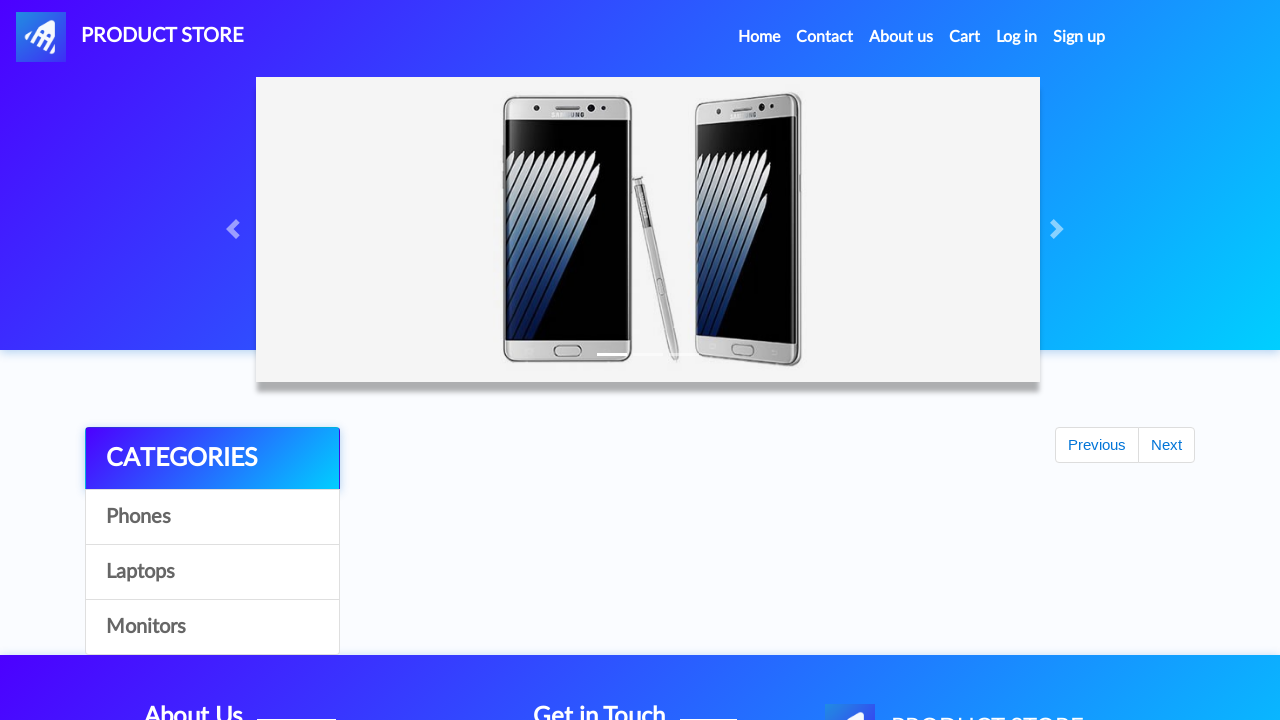

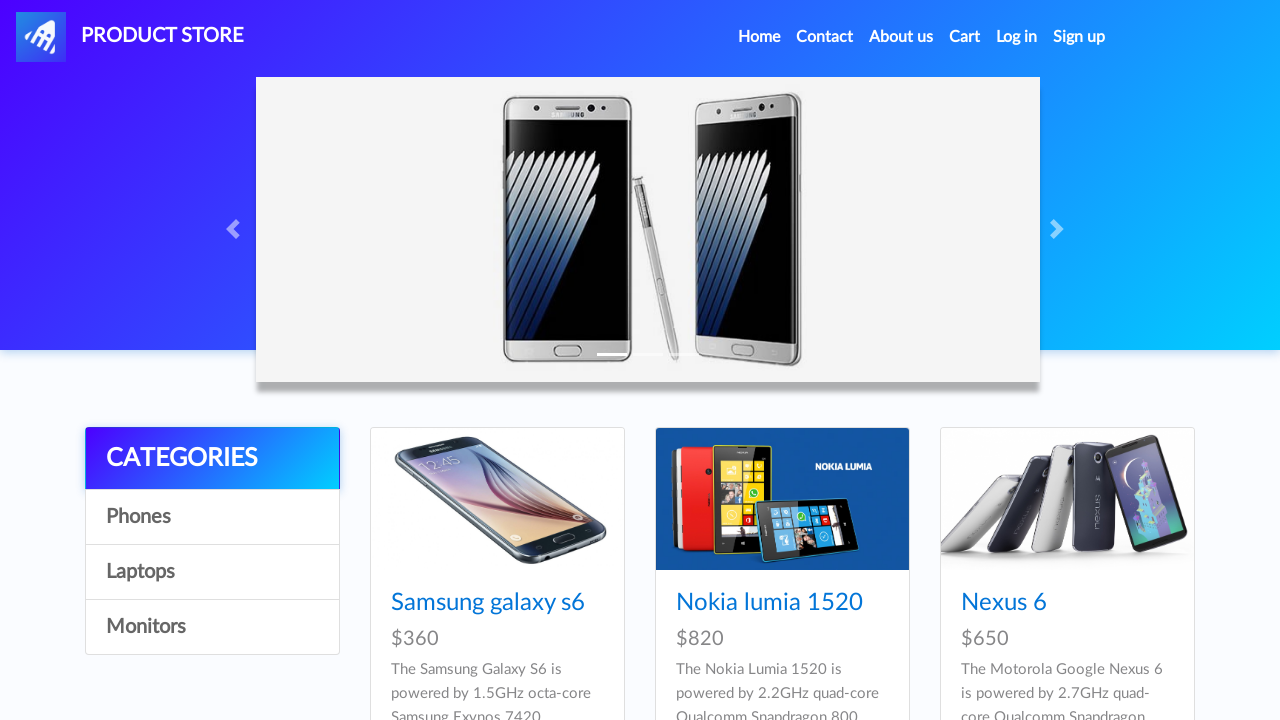